Tests that the counter displays the current number of todo items

Starting URL: https://demo.playwright.dev/todomvc

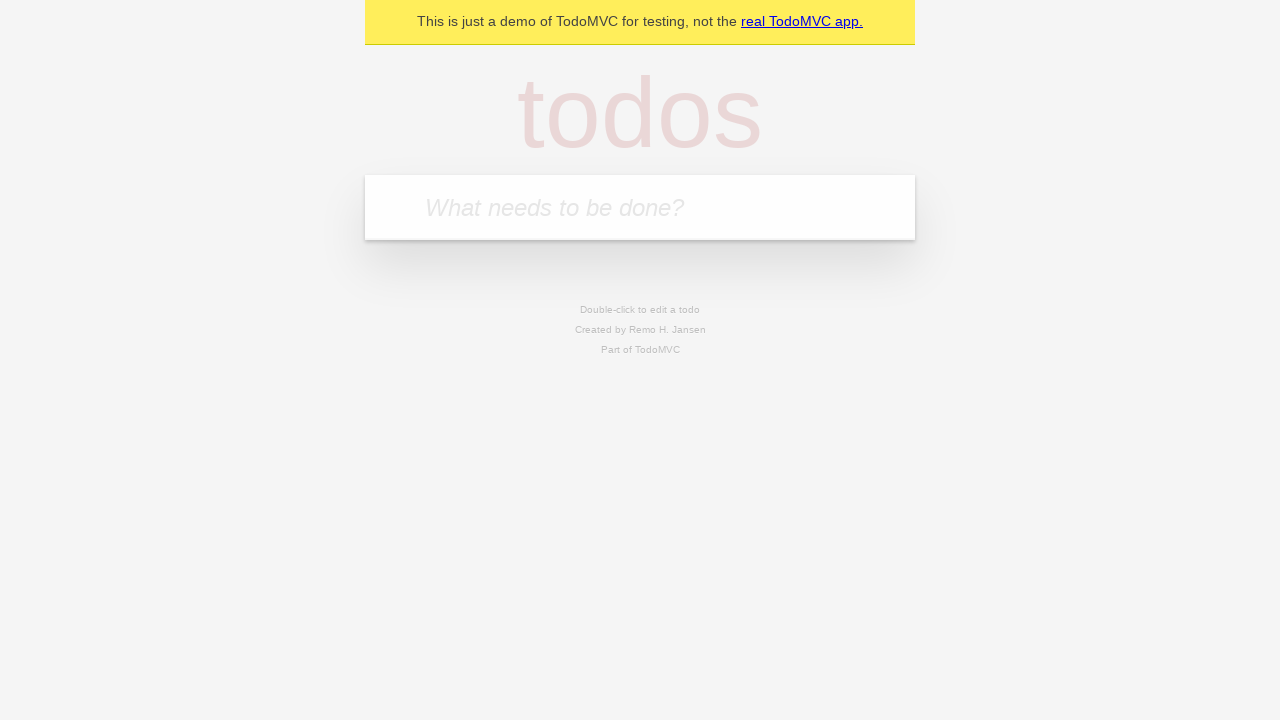

Located the new todo input field
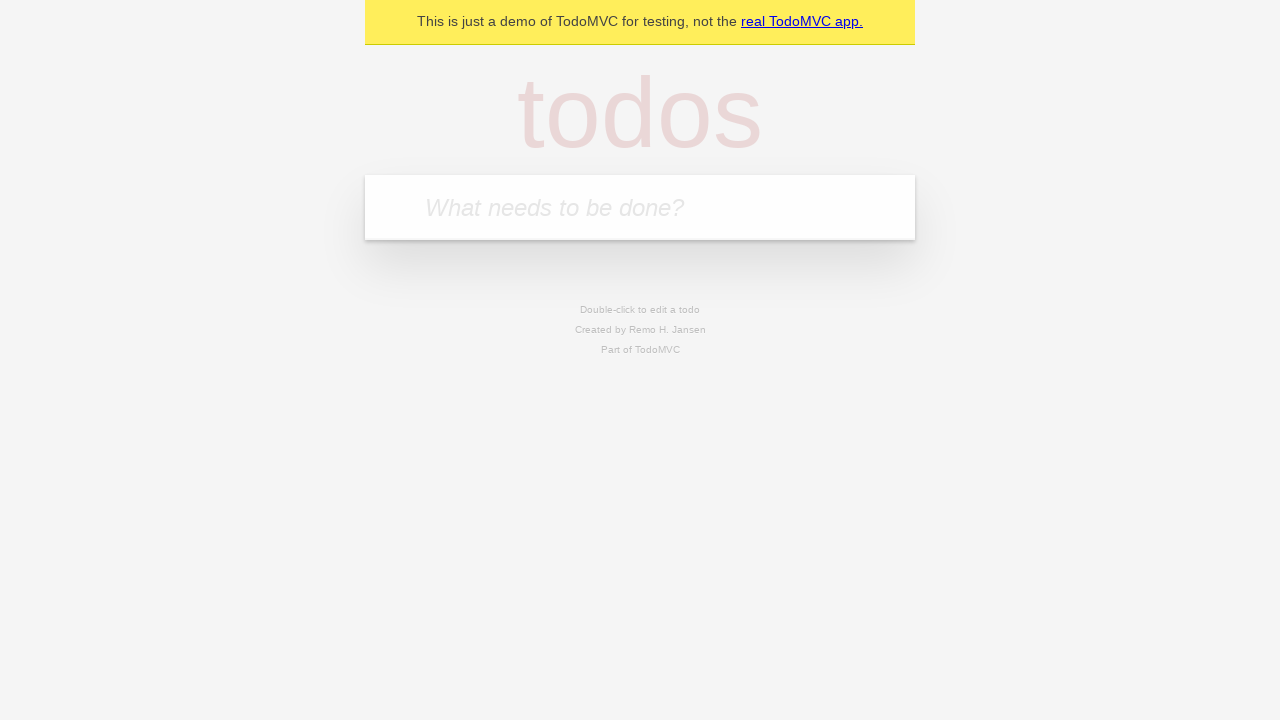

Filled first todo item 'buy some cheese' on internal:attr=[placeholder="What needs to be done?"i]
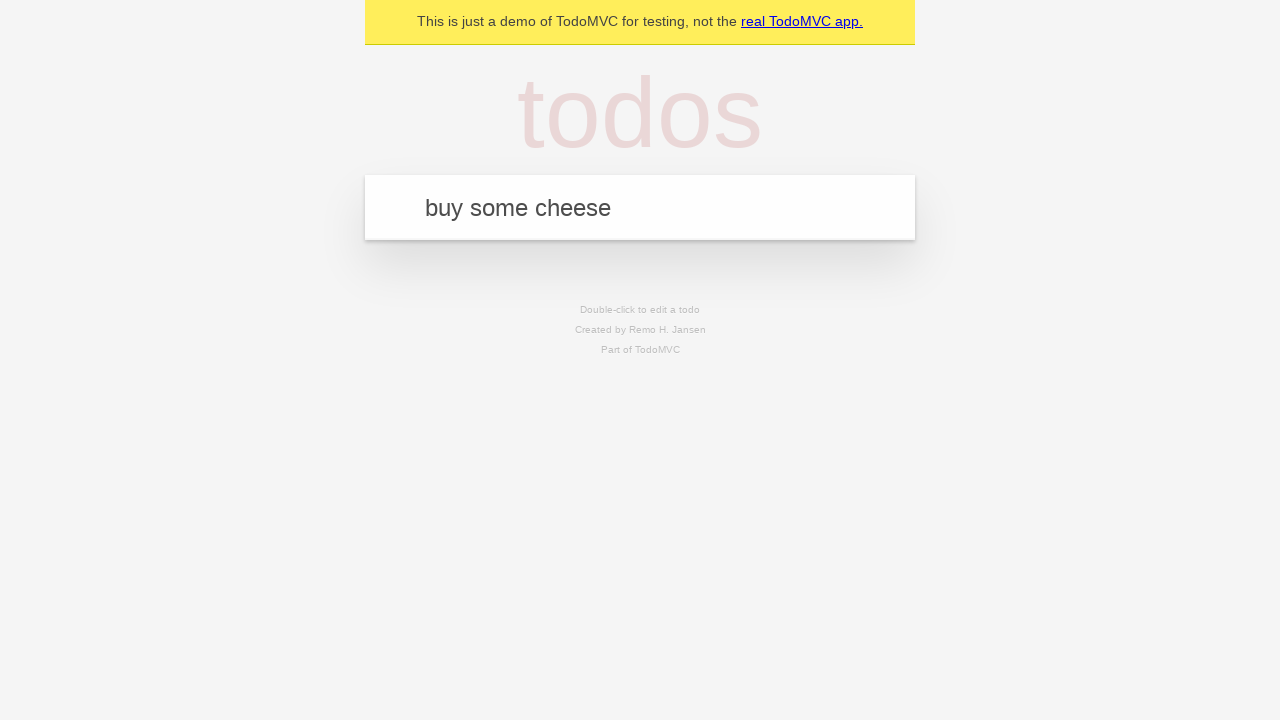

Pressed Enter to add first todo item on internal:attr=[placeholder="What needs to be done?"i]
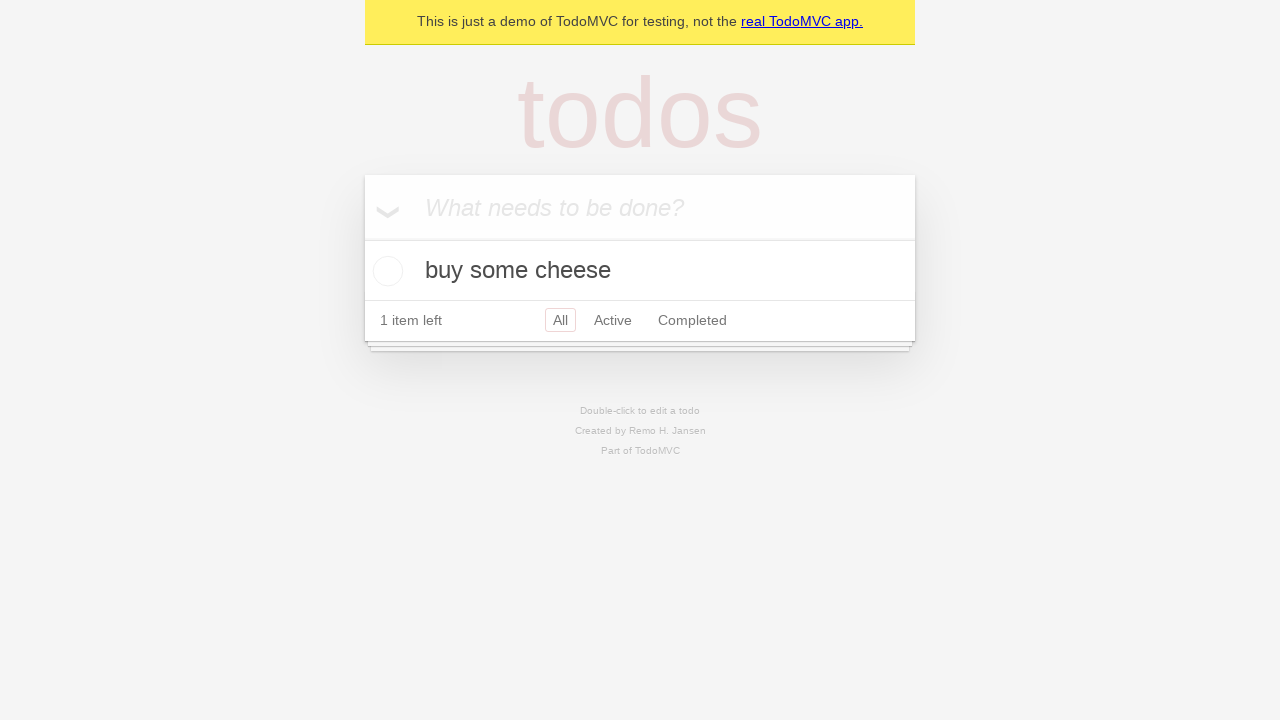

Todo counter element became visible
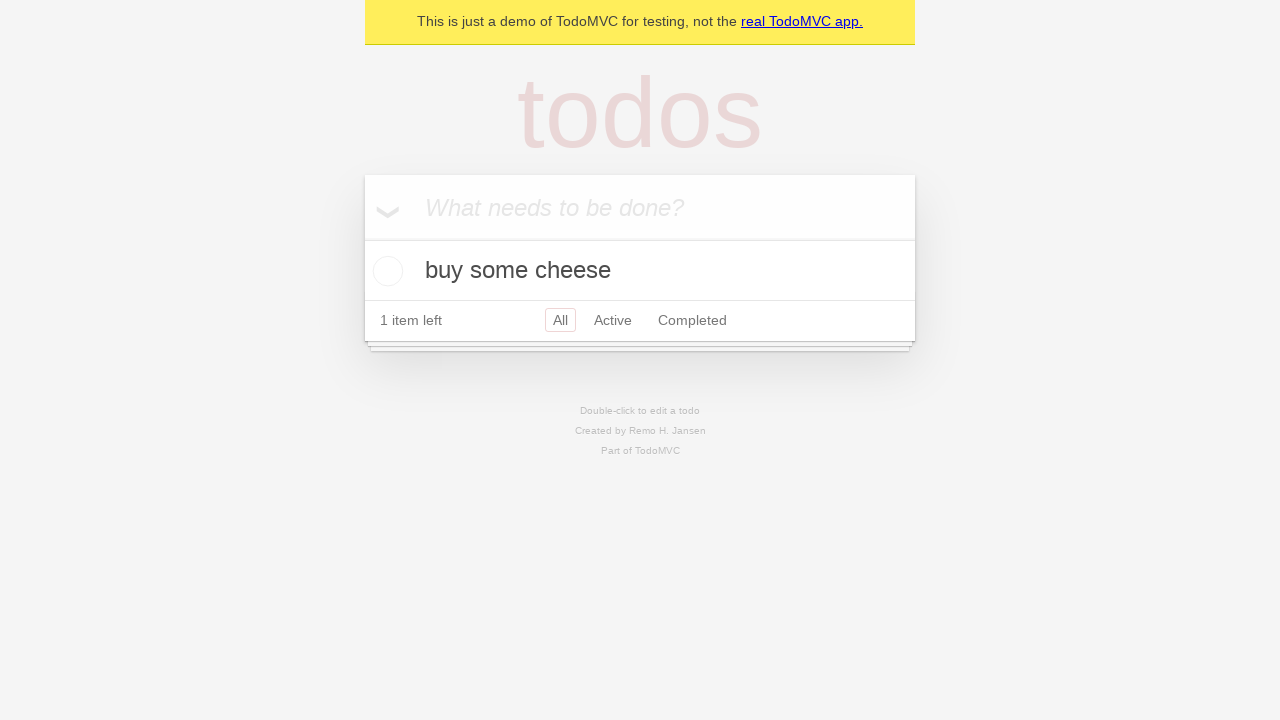

Filled second todo item 'feed the cat' on internal:attr=[placeholder="What needs to be done?"i]
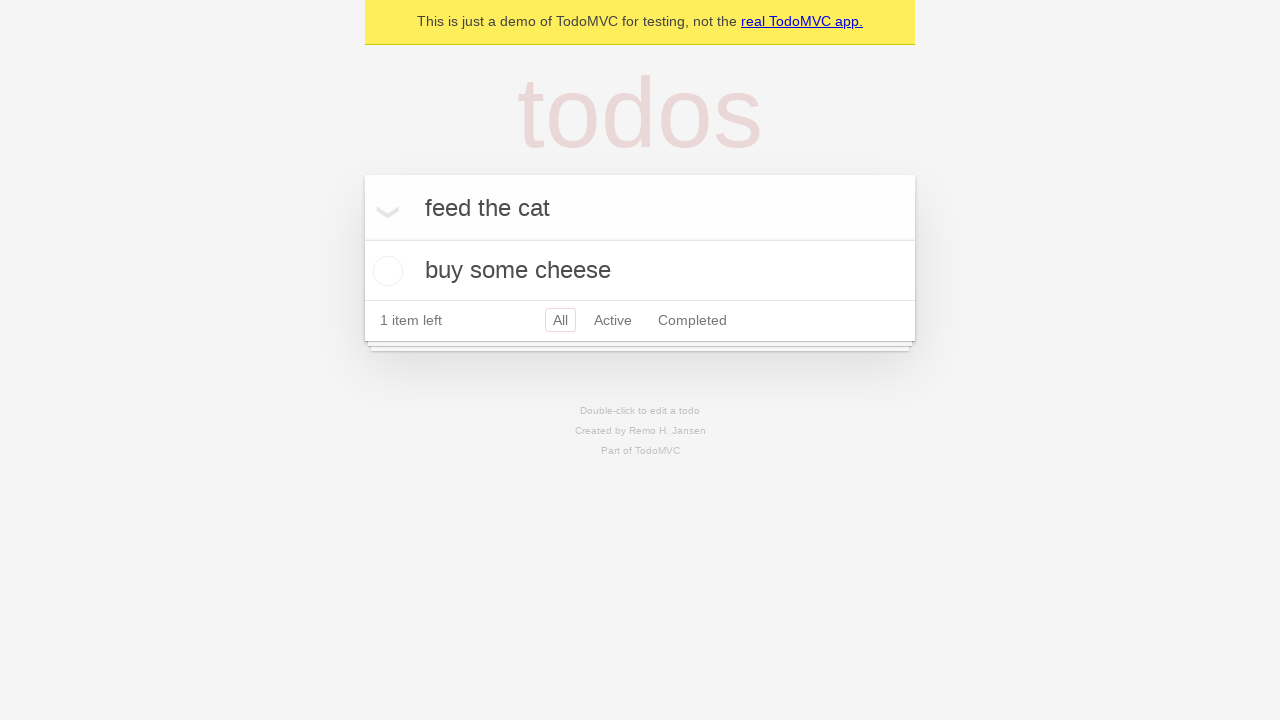

Pressed Enter to add second todo item on internal:attr=[placeholder="What needs to be done?"i]
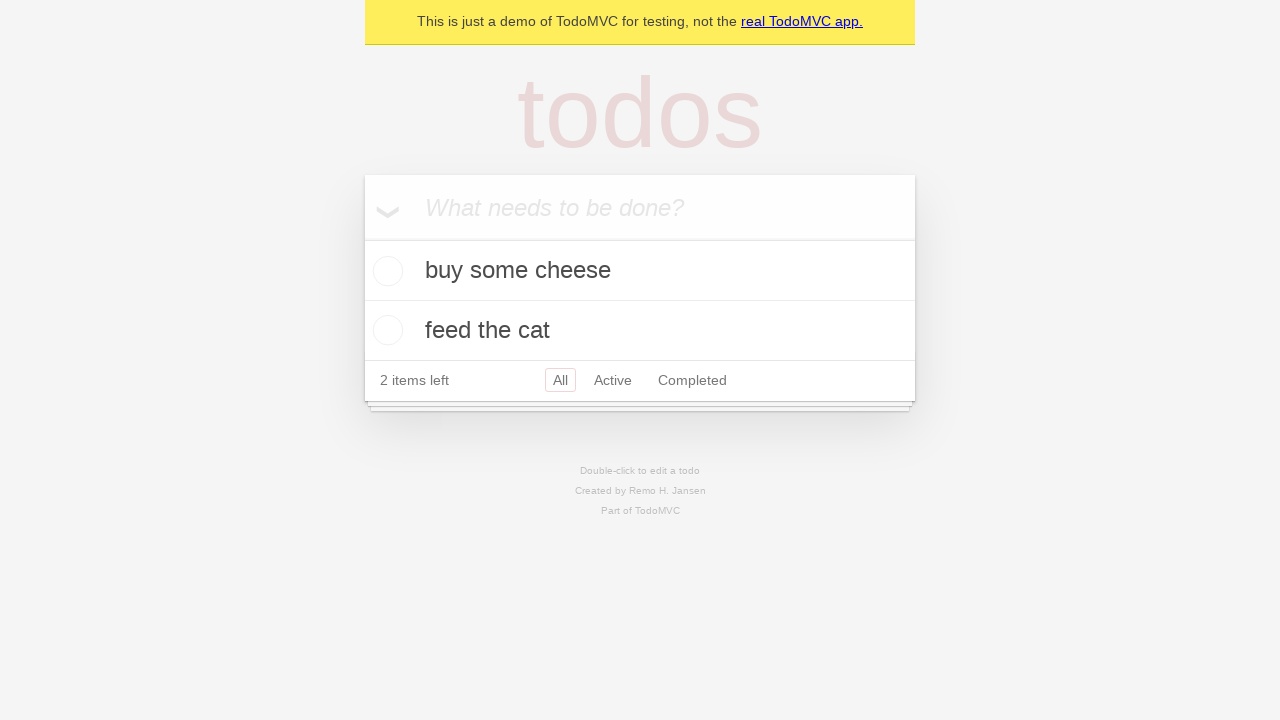

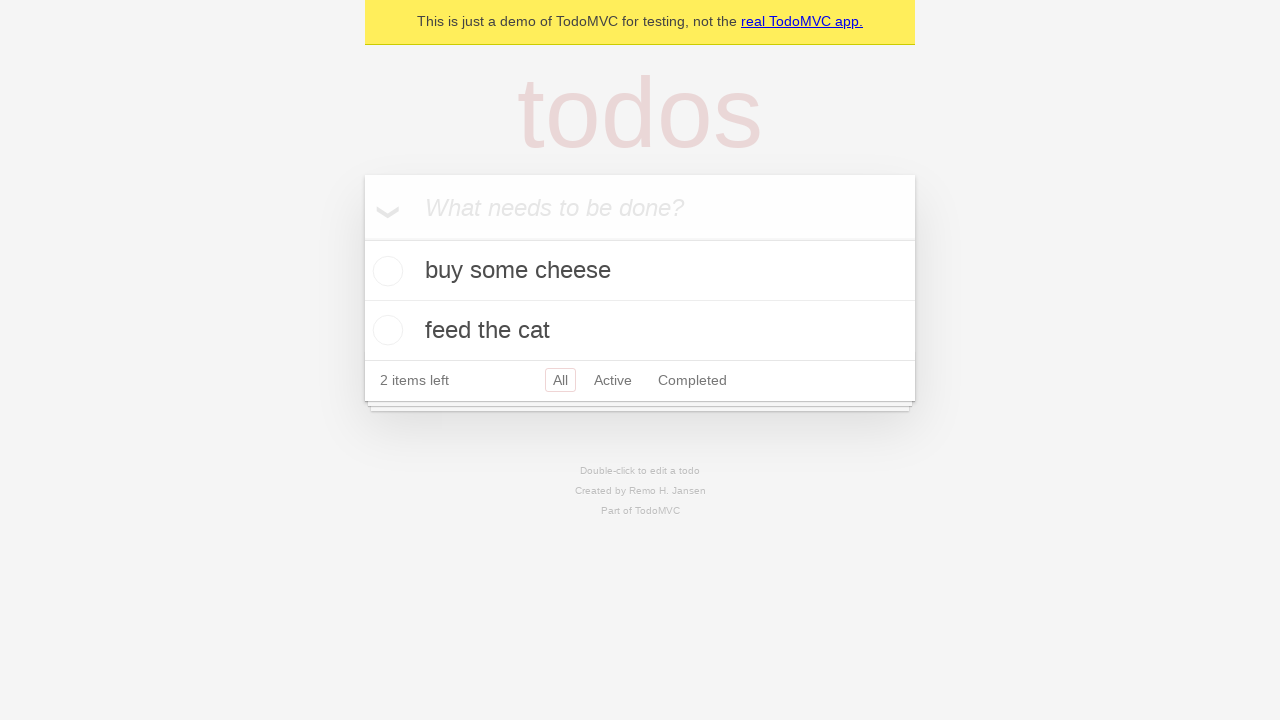